Tests radio button and checkbox selection behavior, verifying selection states and toggling

Starting URL: https://automationfc.github.io/basic-form/index.html

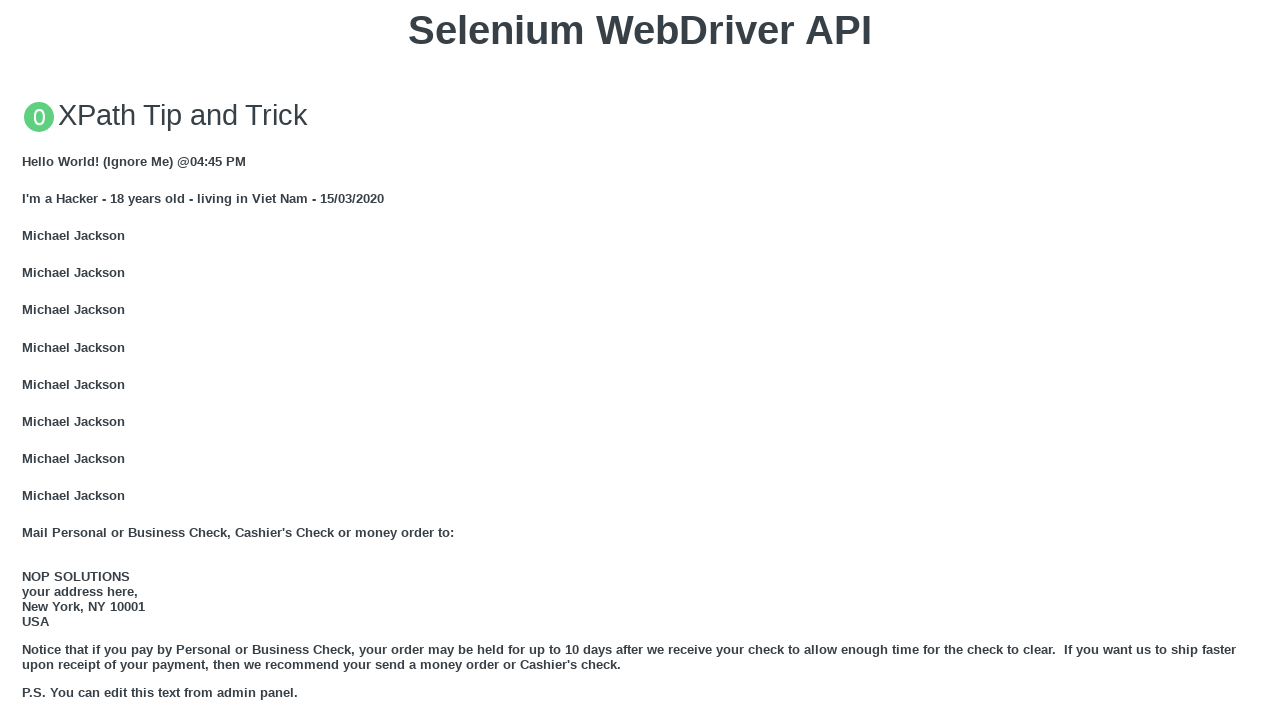

Clicked 'Under 18' radio button at (28, 360) on #under_18
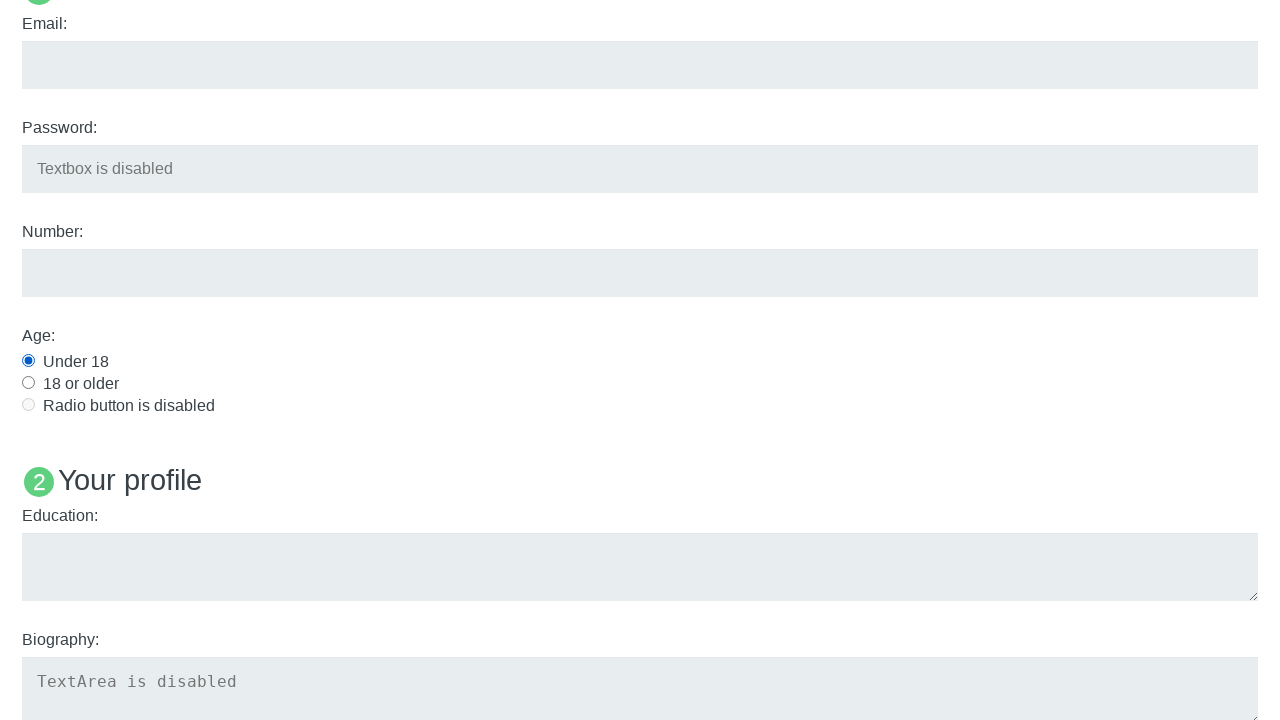

Clicked 'Java' language checkbox at (28, 361) on #java
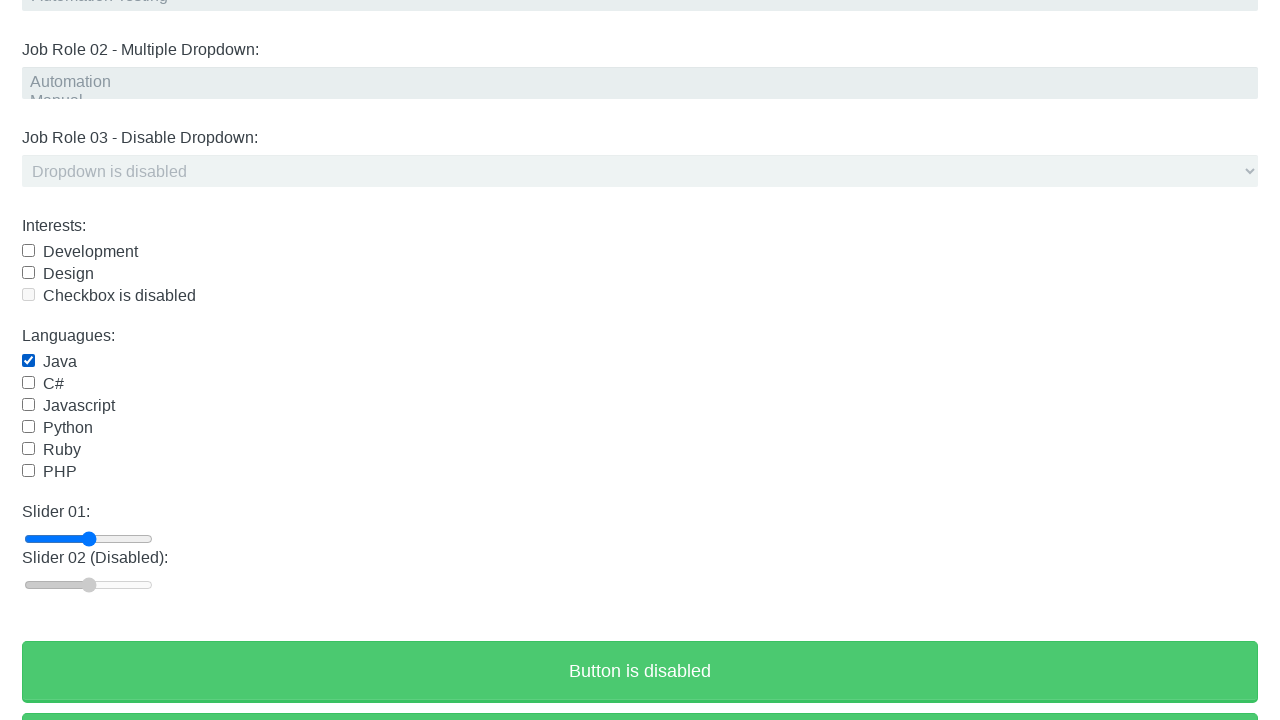

Verified 'Under 18' radio button is checked
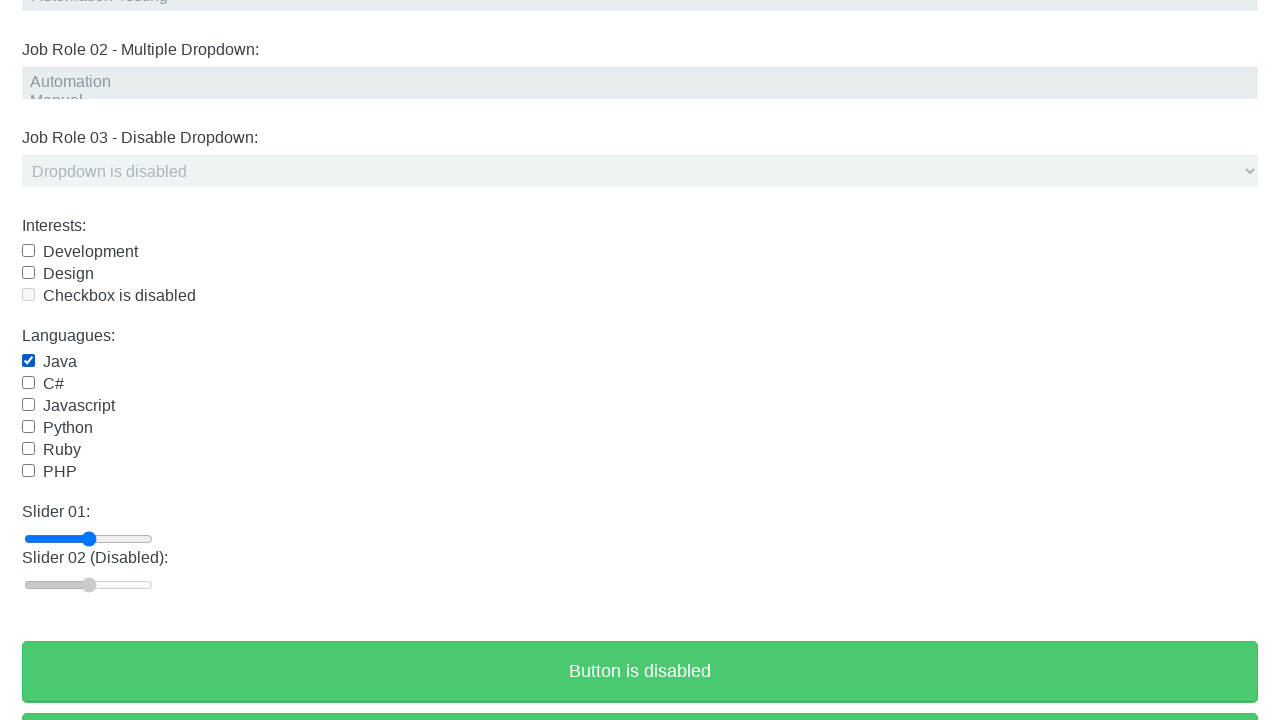

Verified 'Java' checkbox is checked
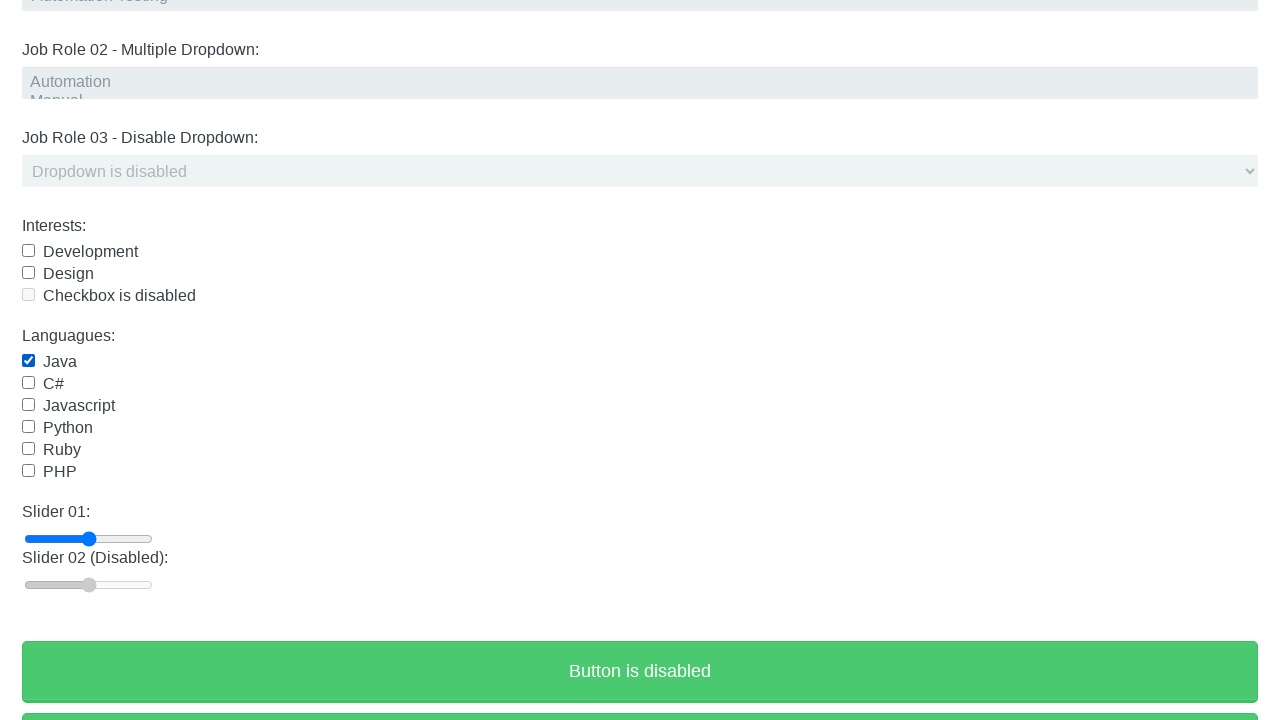

Clicked 'Under 18' radio button again to test toggle at (28, 360) on #under_18
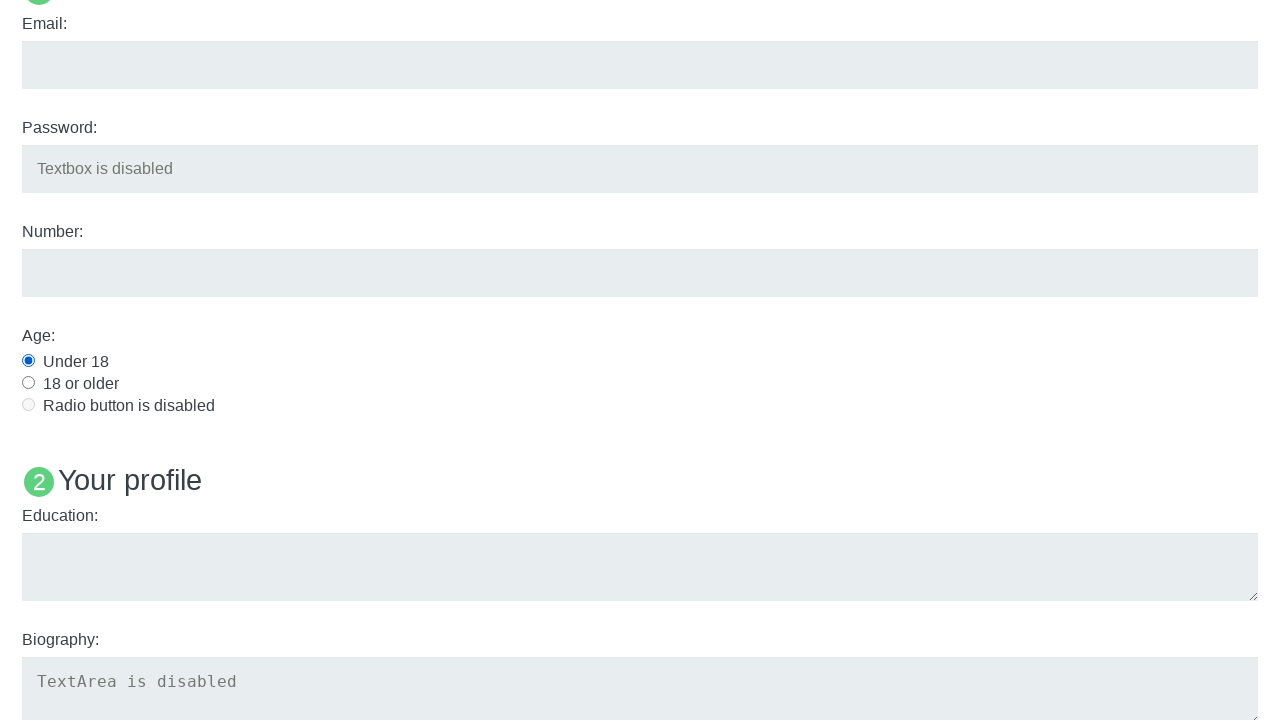

Clicked 'Java' checkbox again to test toggle at (28, 361) on #java
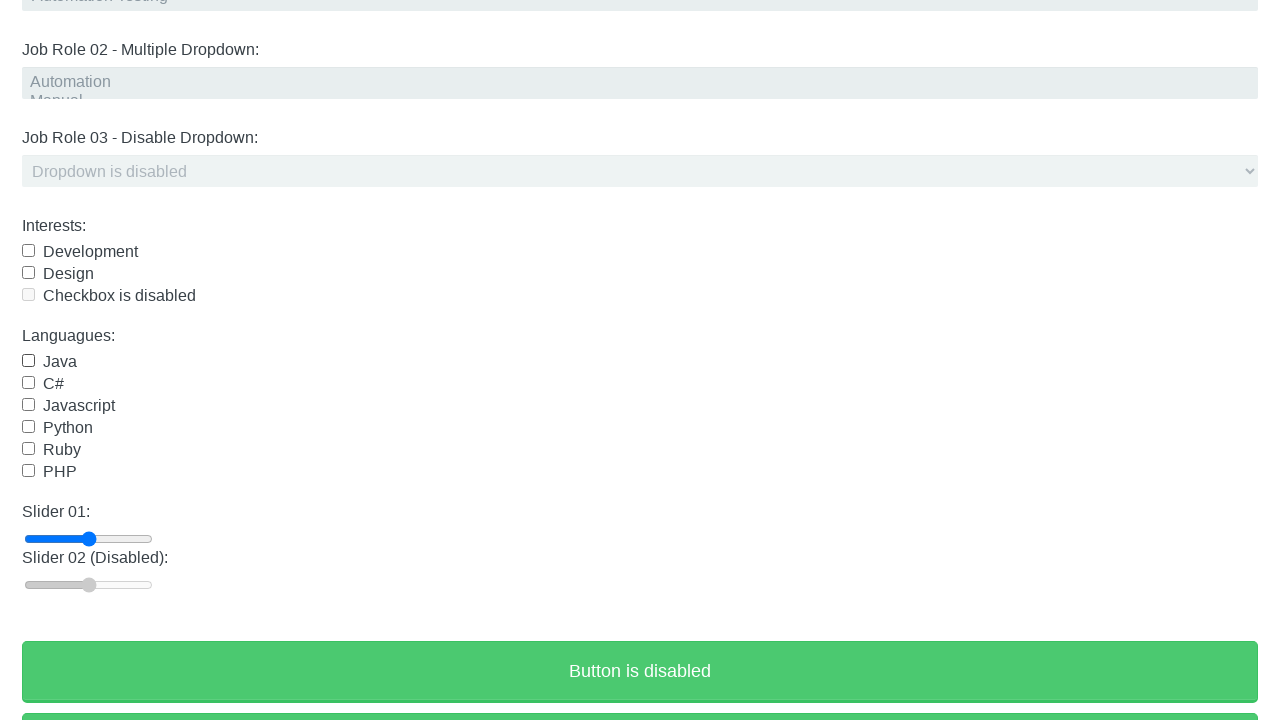

Verified 'Under 18' radio button remains checked after second click
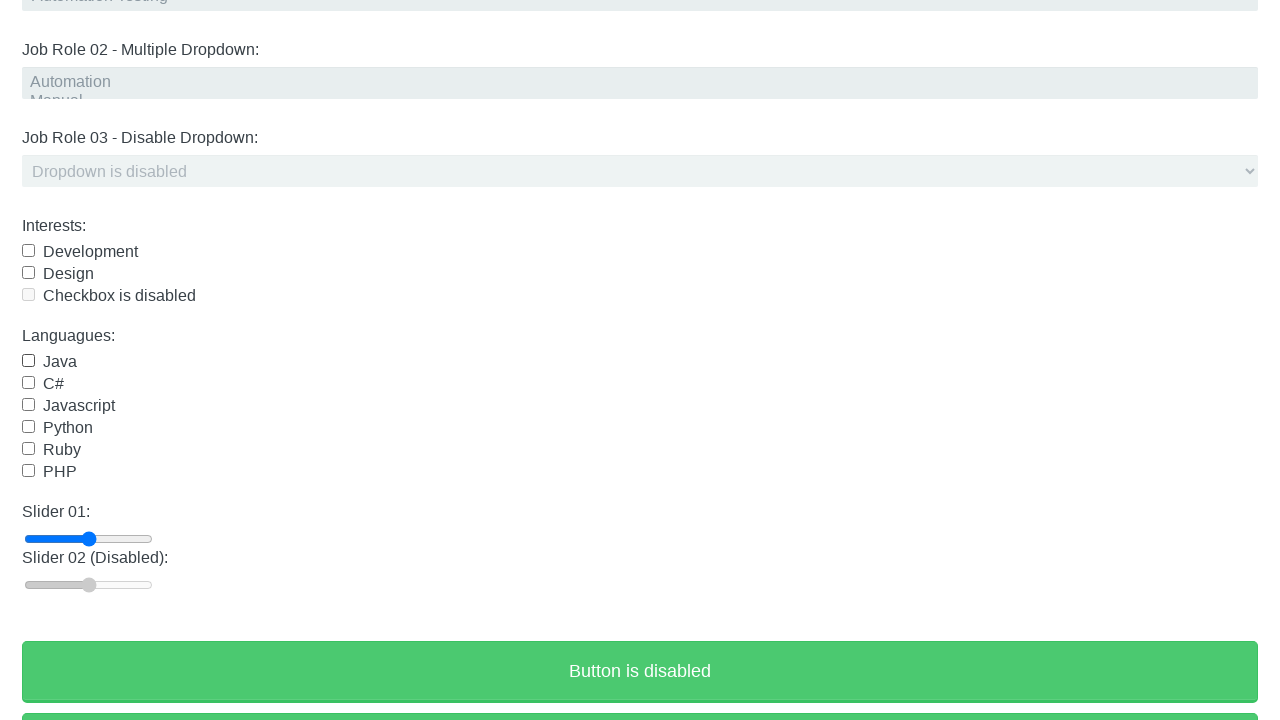

Verified 'Java' checkbox is unchecked after second click
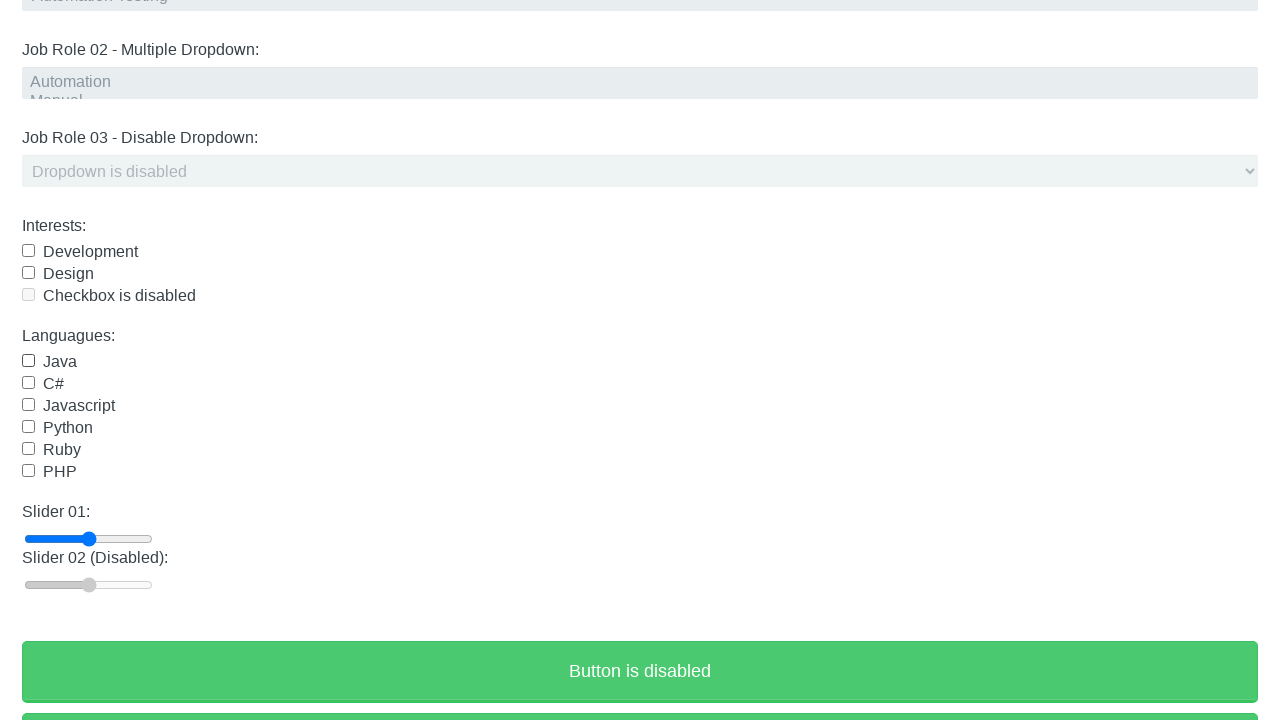

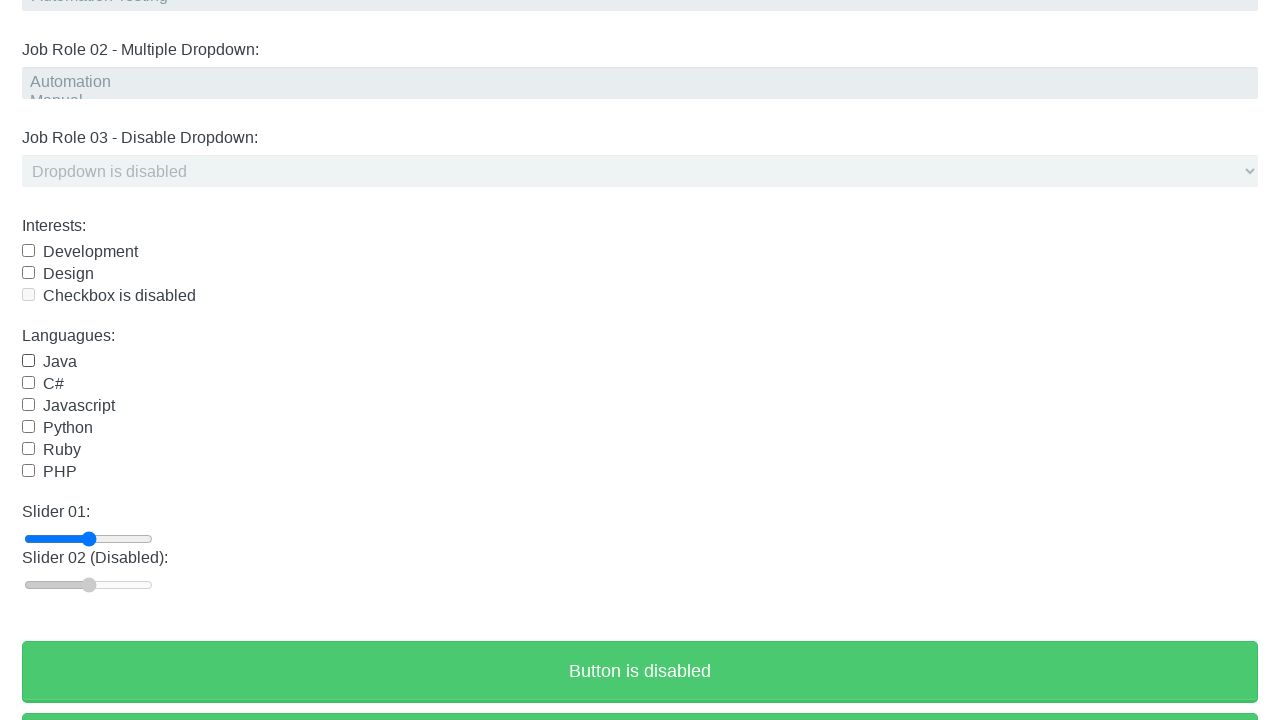